Tests Shadow DOM interaction by scrolling to a specific element and filling an input field nested within multiple shadow roots with a pizza type value

Starting URL: https://selectorshub.com/xpath-practice-page/

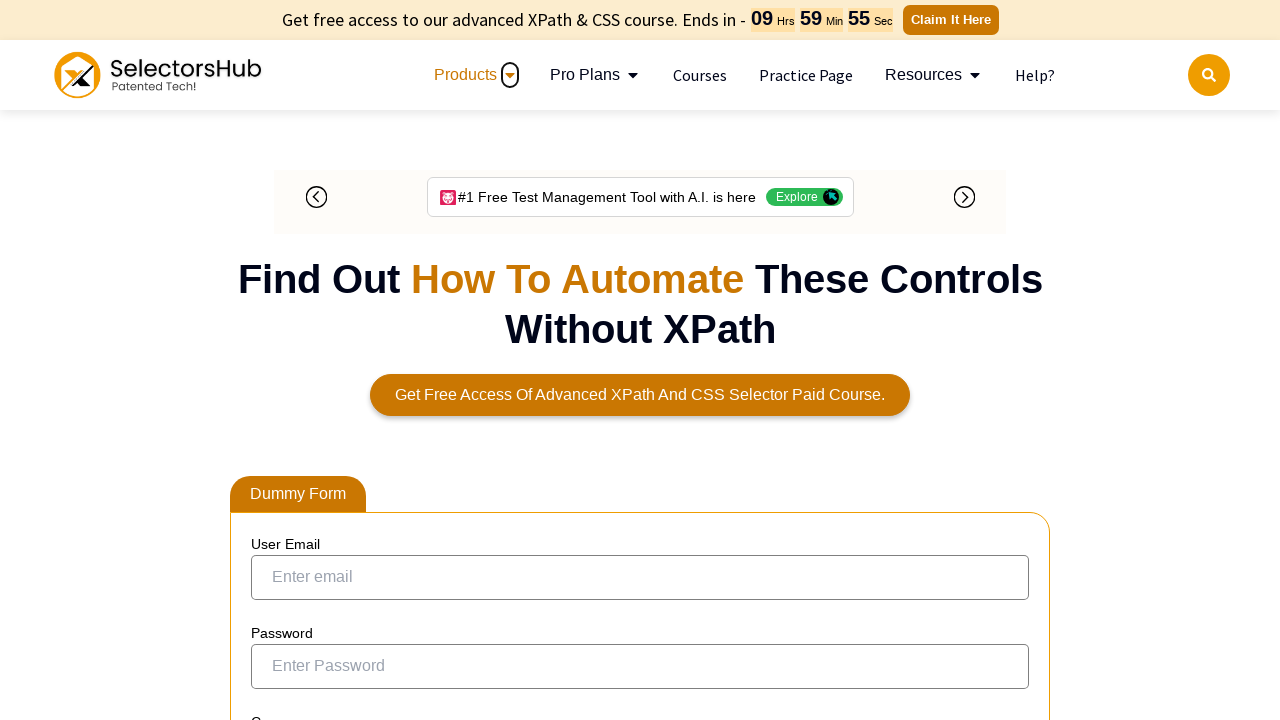

Scrolled to userName div element
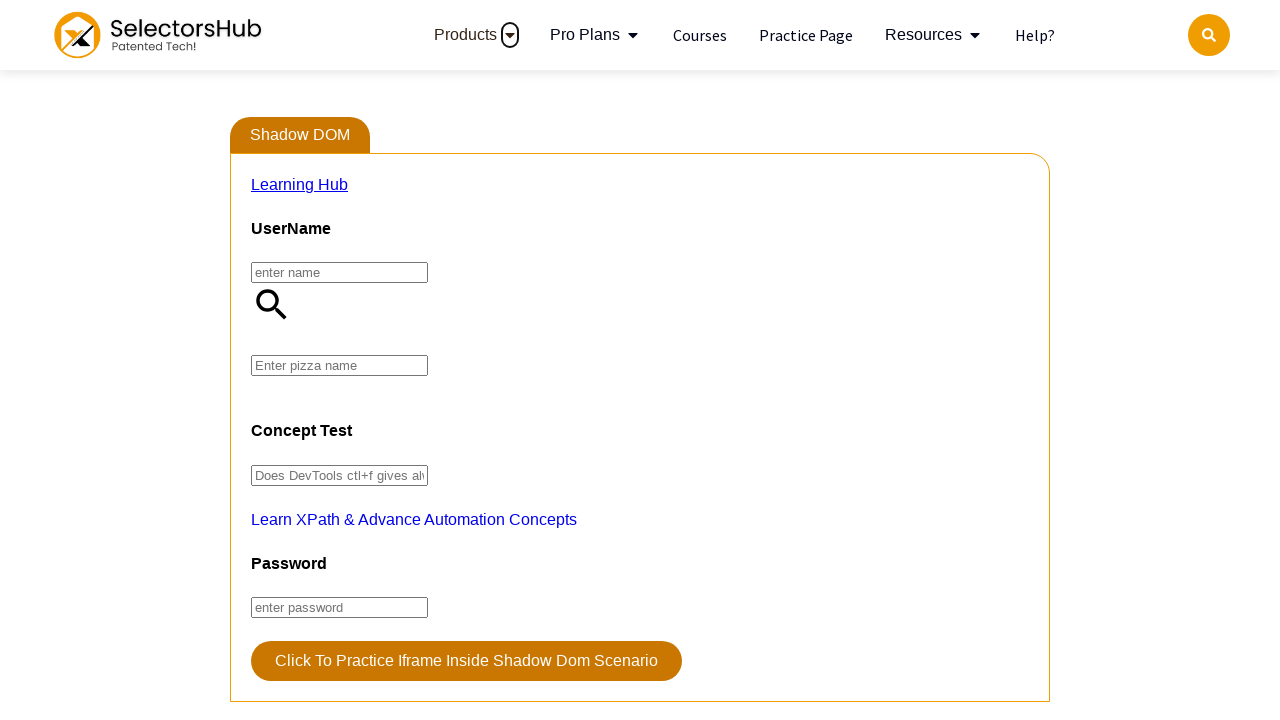

Located pizza input field nested within shadow DOM elements
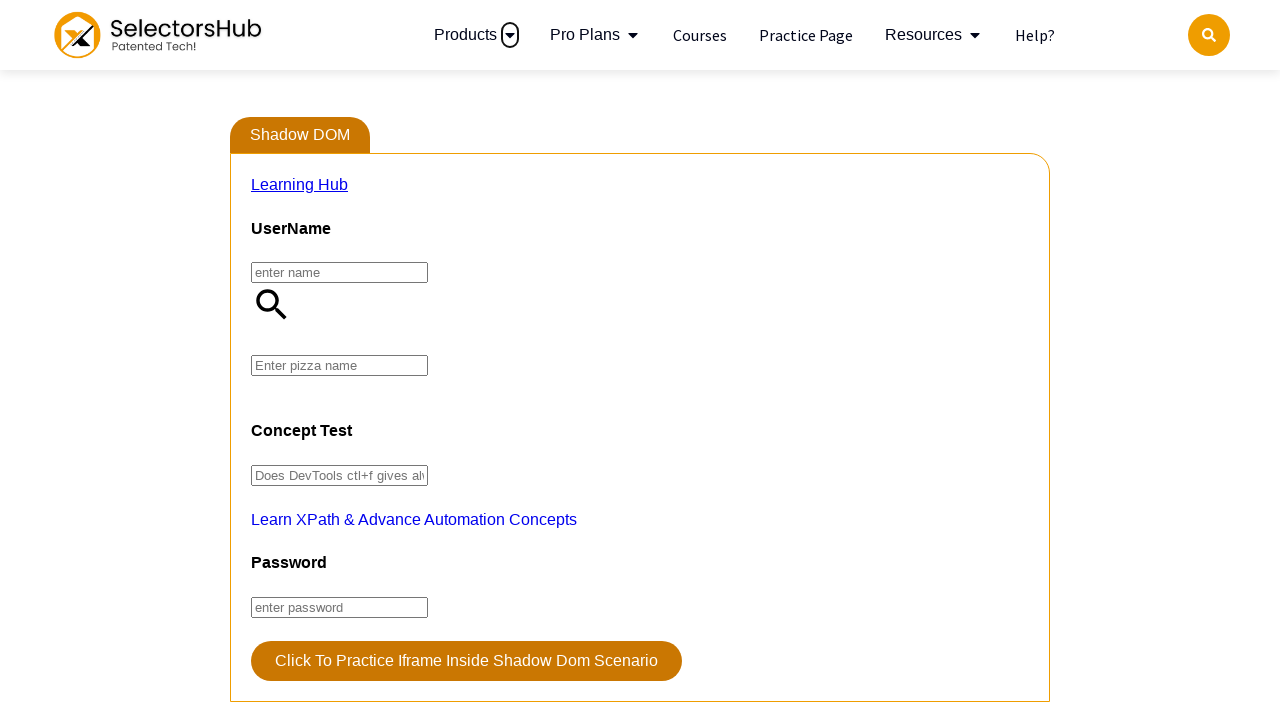

Filled pizza input field with 'farmhouse' on #userName >> div#app2 >> #pizza
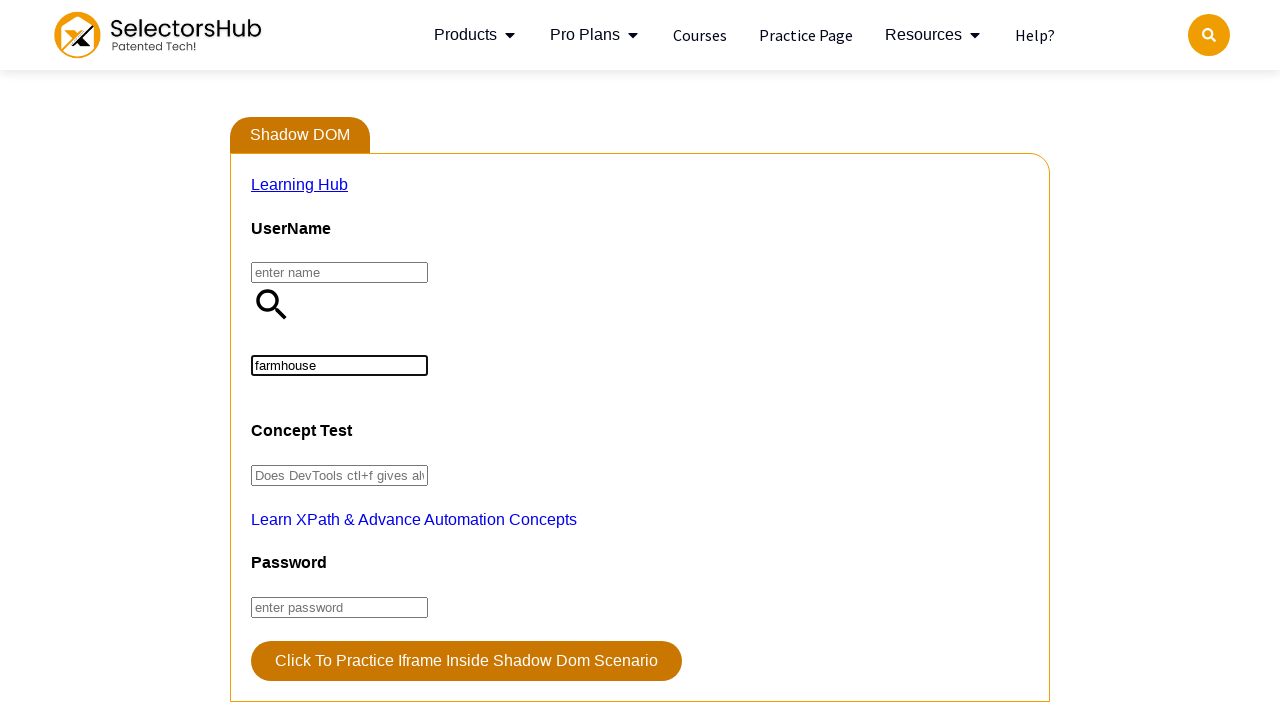

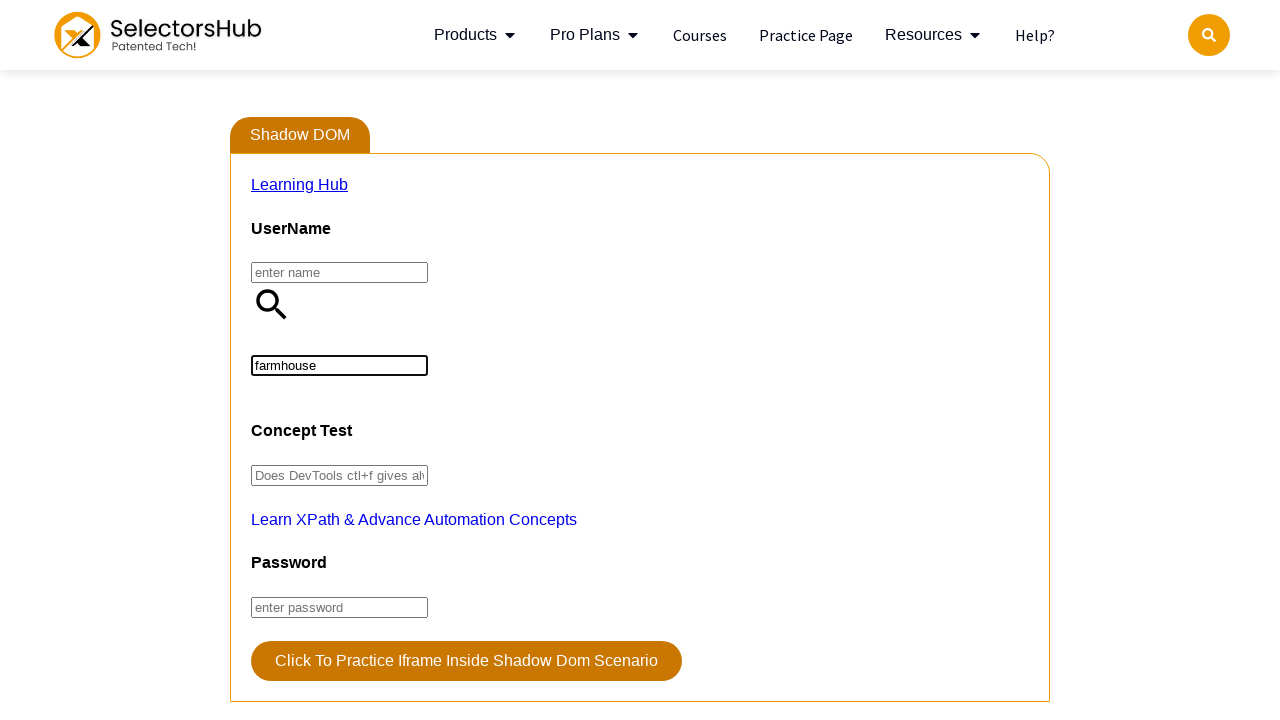